Navigates to Cleartrip travel booking website and maximizes the browser window to verify the page loads correctly.

Starting URL: https://www.cleartrip.com/

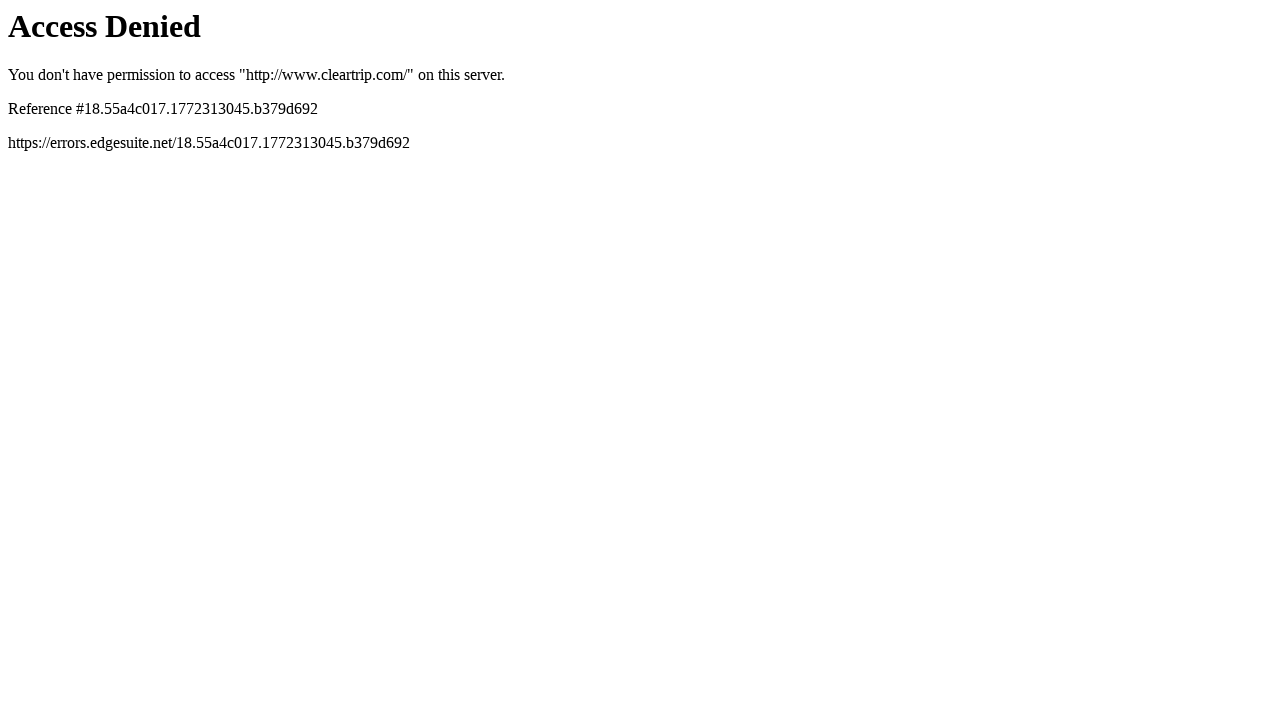

Waited for page to load (domcontentloaded)
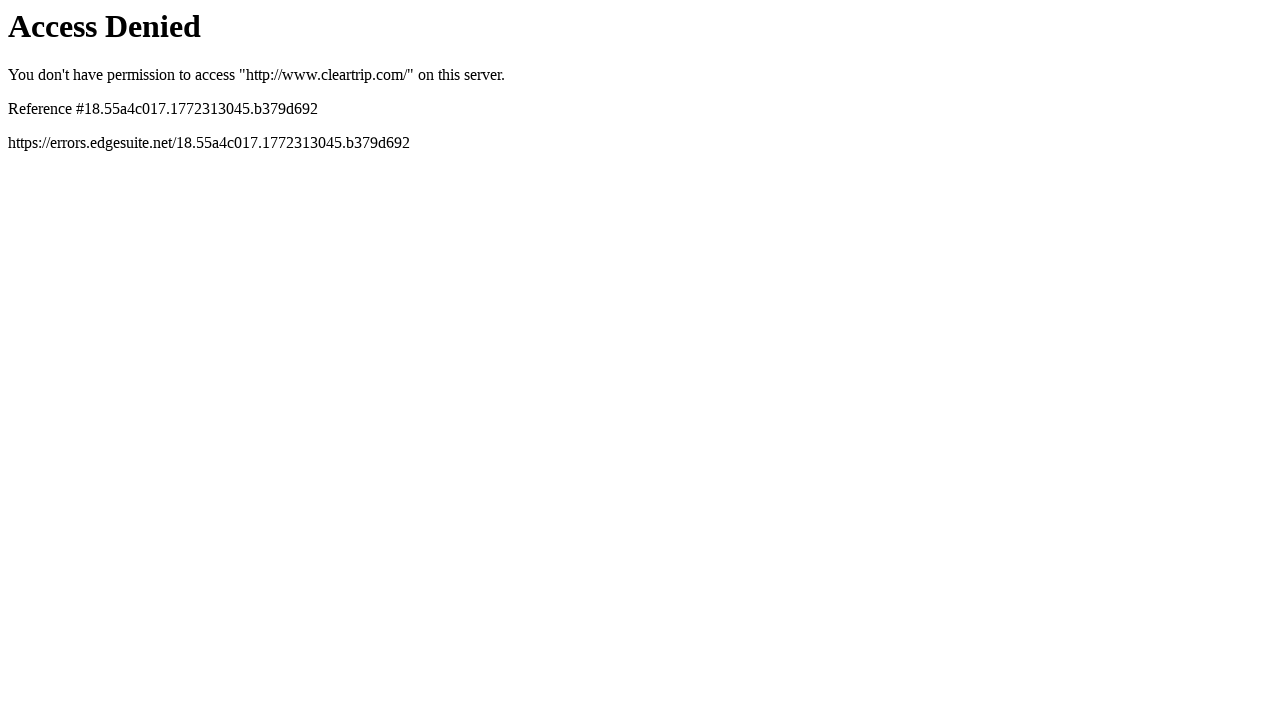

Maximized browser window to 1920x1080
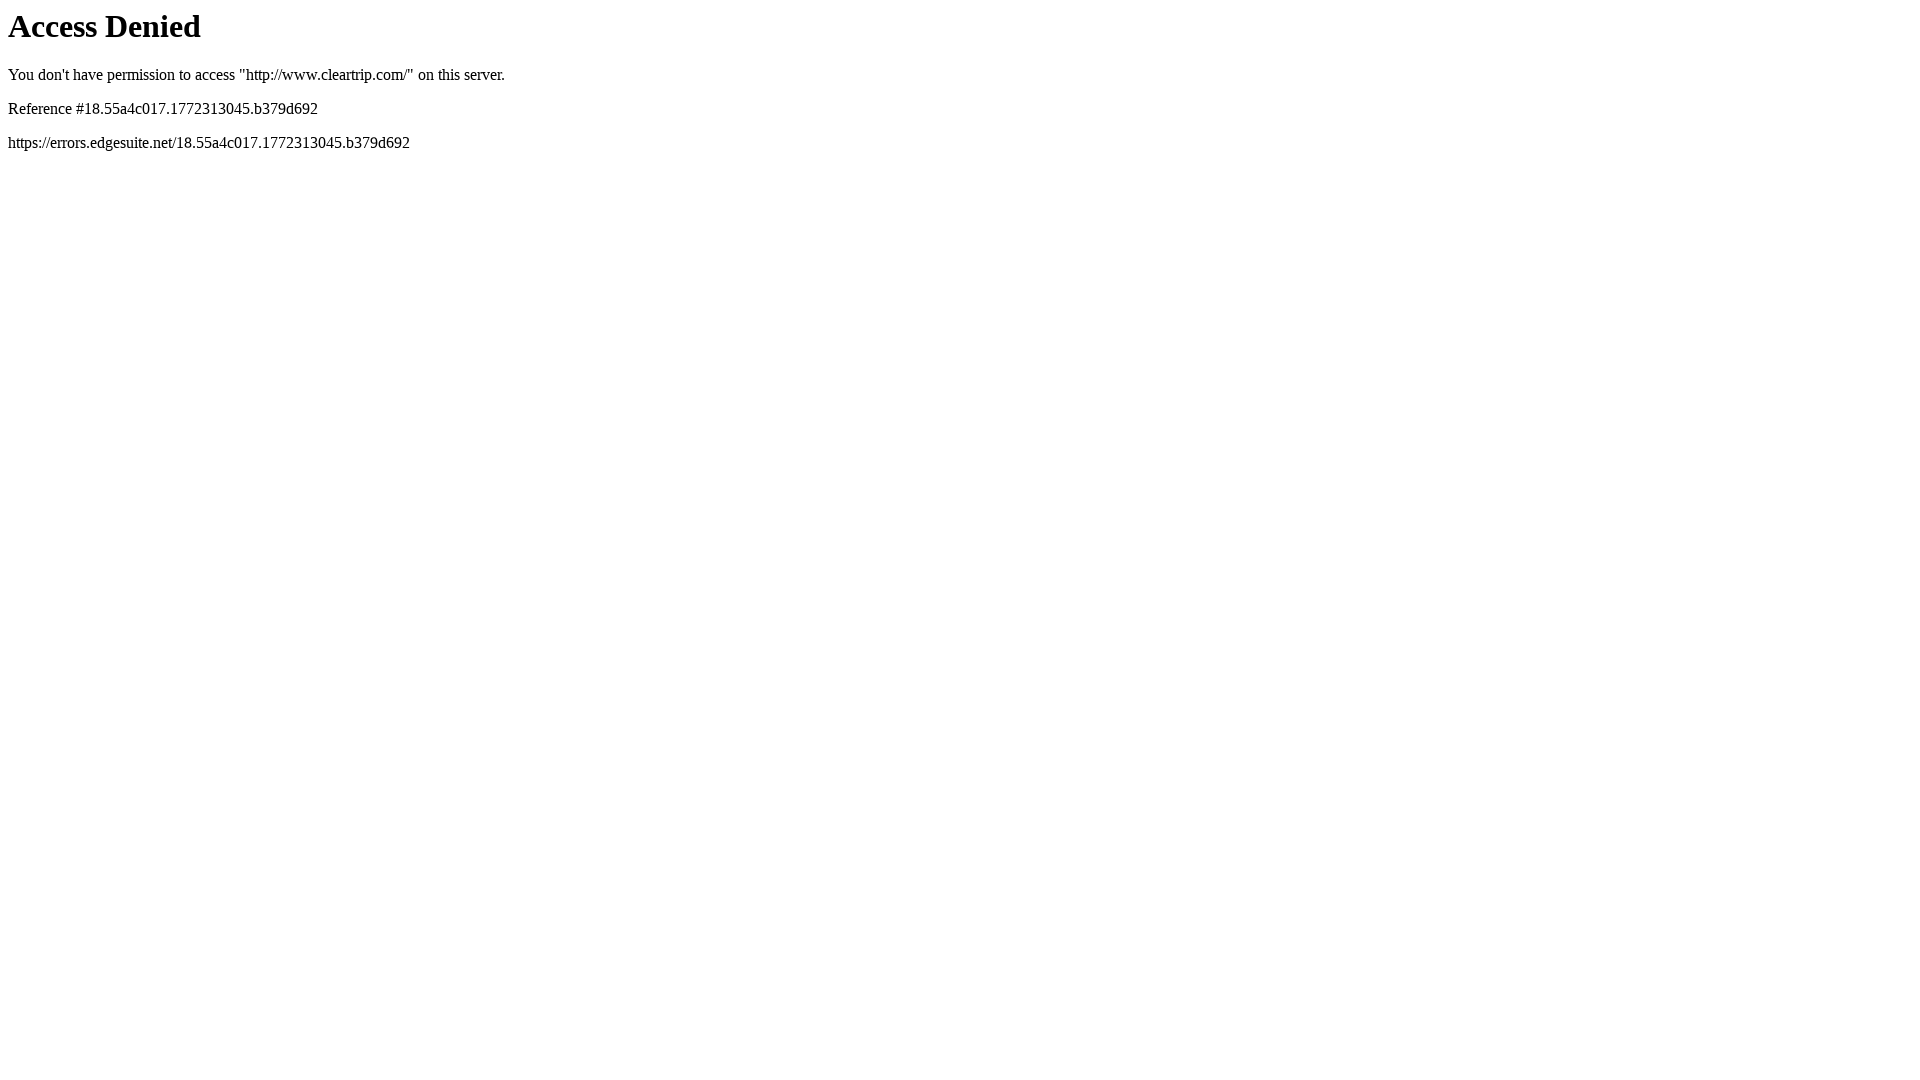

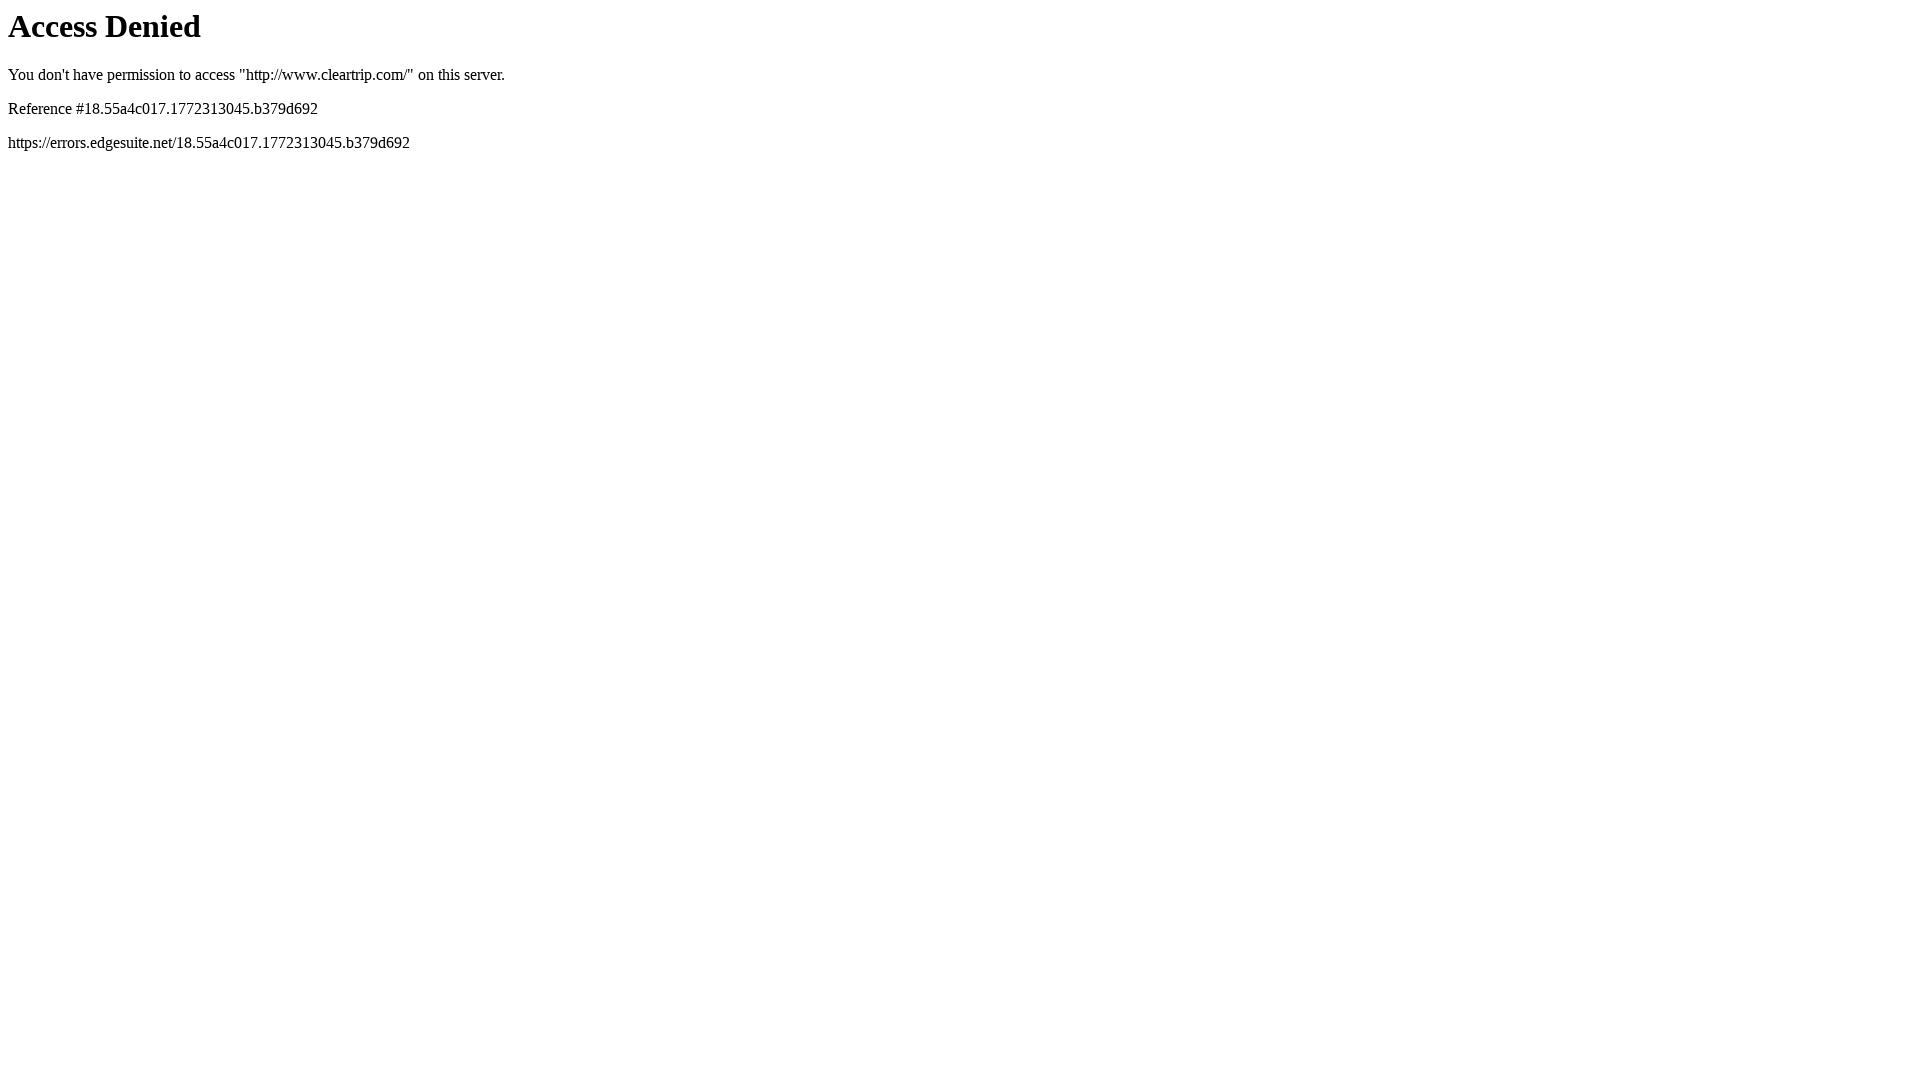